Tests login form validation when password field is empty but username is provided

Starting URL: https://www.saucedemo.com/

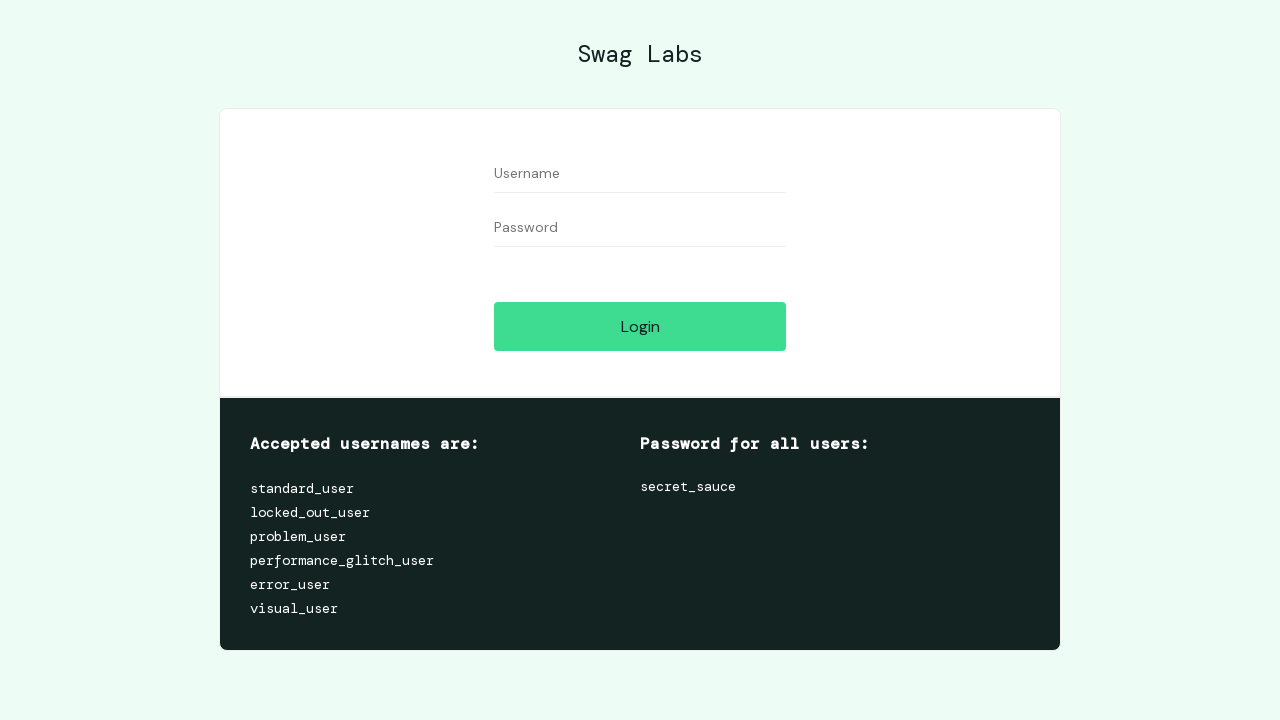

Filled username field with 'standard_user' on #user-name
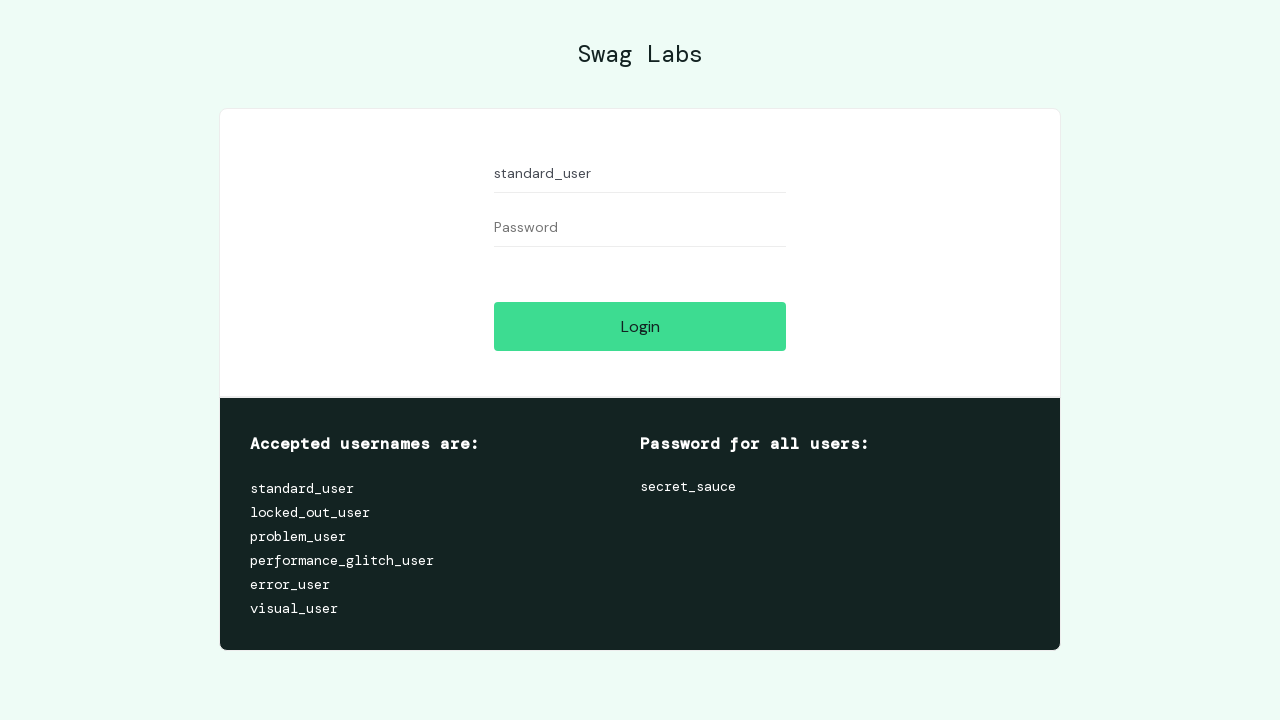

Clicked login button without entering password at (640, 326) on #login-button
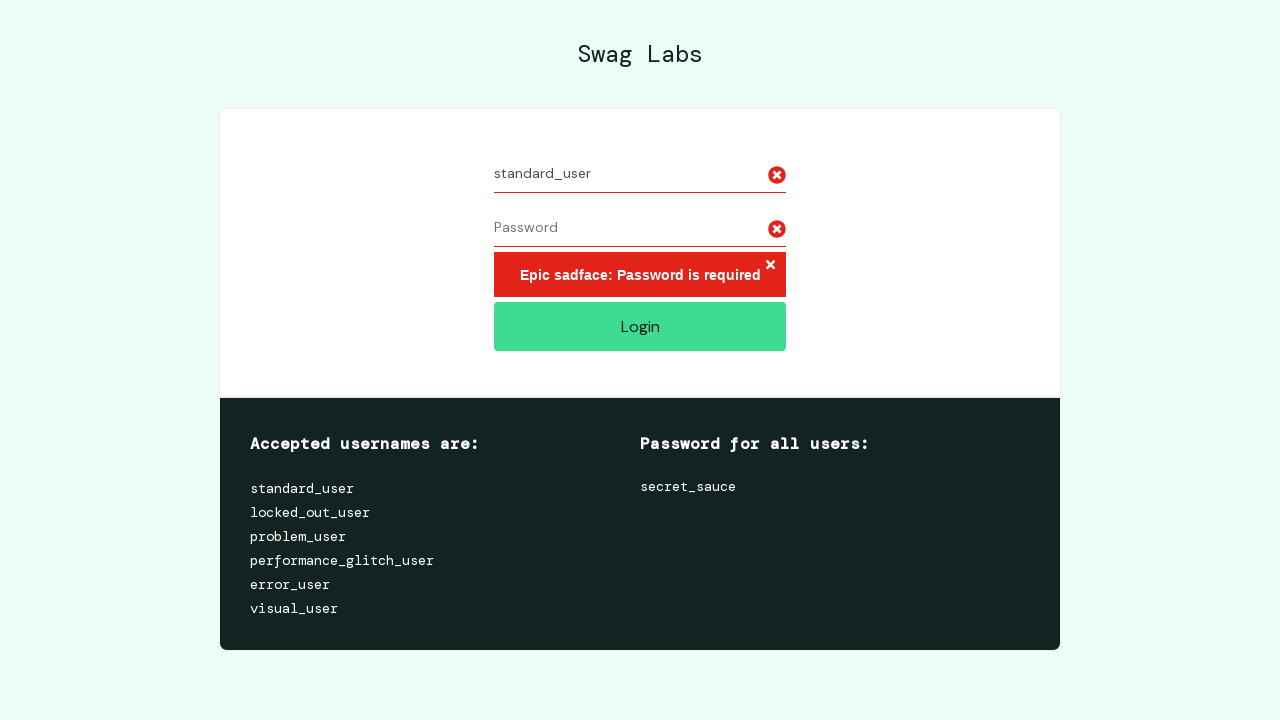

Error message appeared indicating password field is required
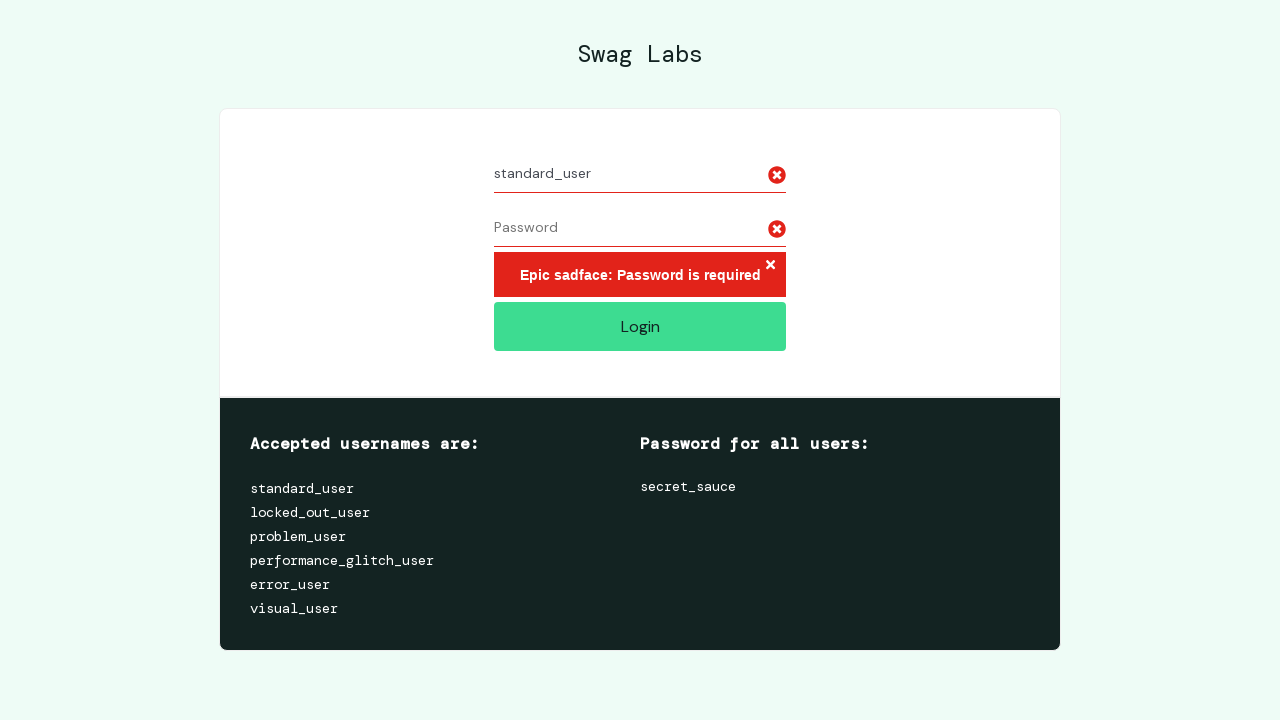

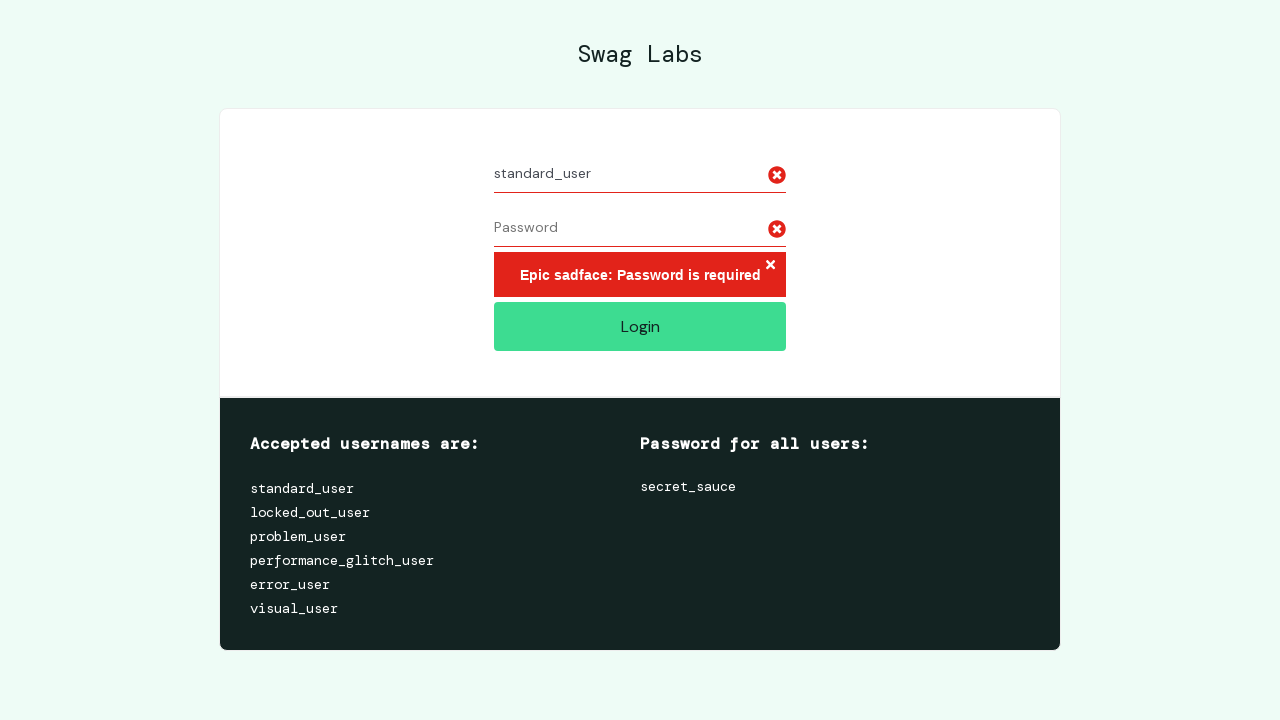